Tests dynamic web table interactions by verifying table headings, row counts, checking for specific data like "Ola" and "Java", clicking a checkbox next to "Selenium", and clicking a link next to "Ola".

Starting URL: https://seleniumpractise.blogspot.com/

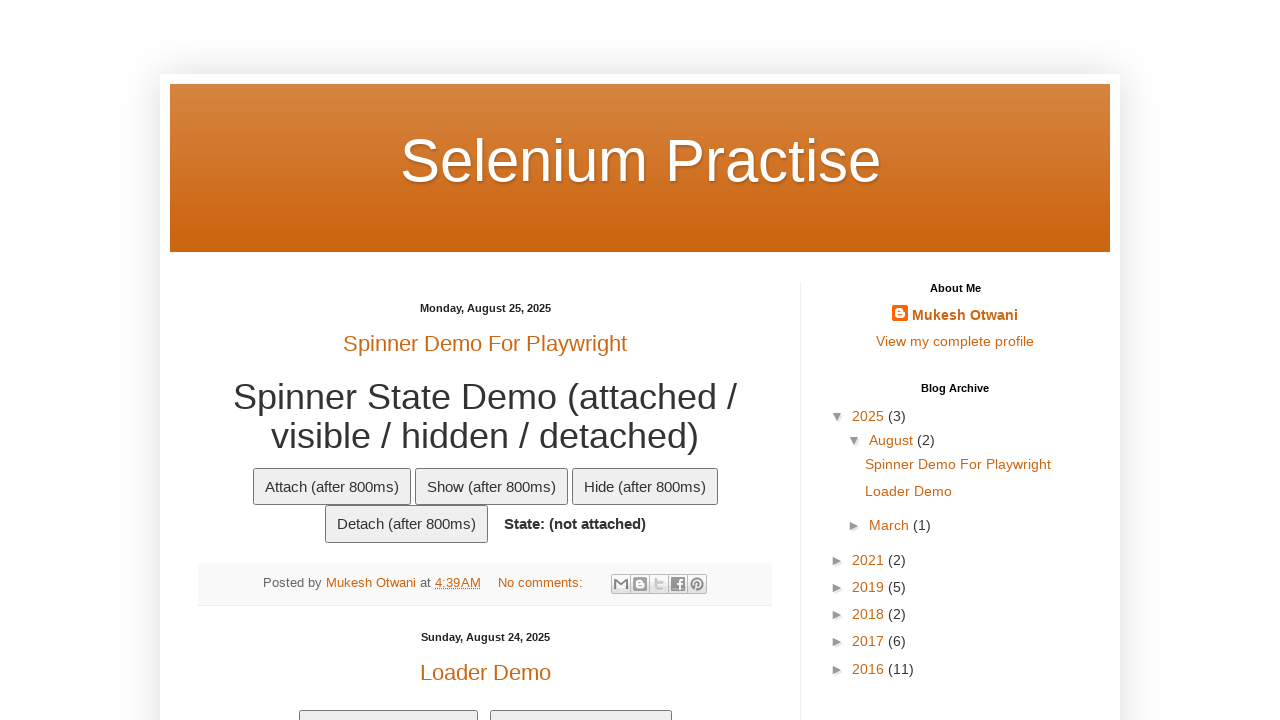

Waited for table with id 'customers' to load
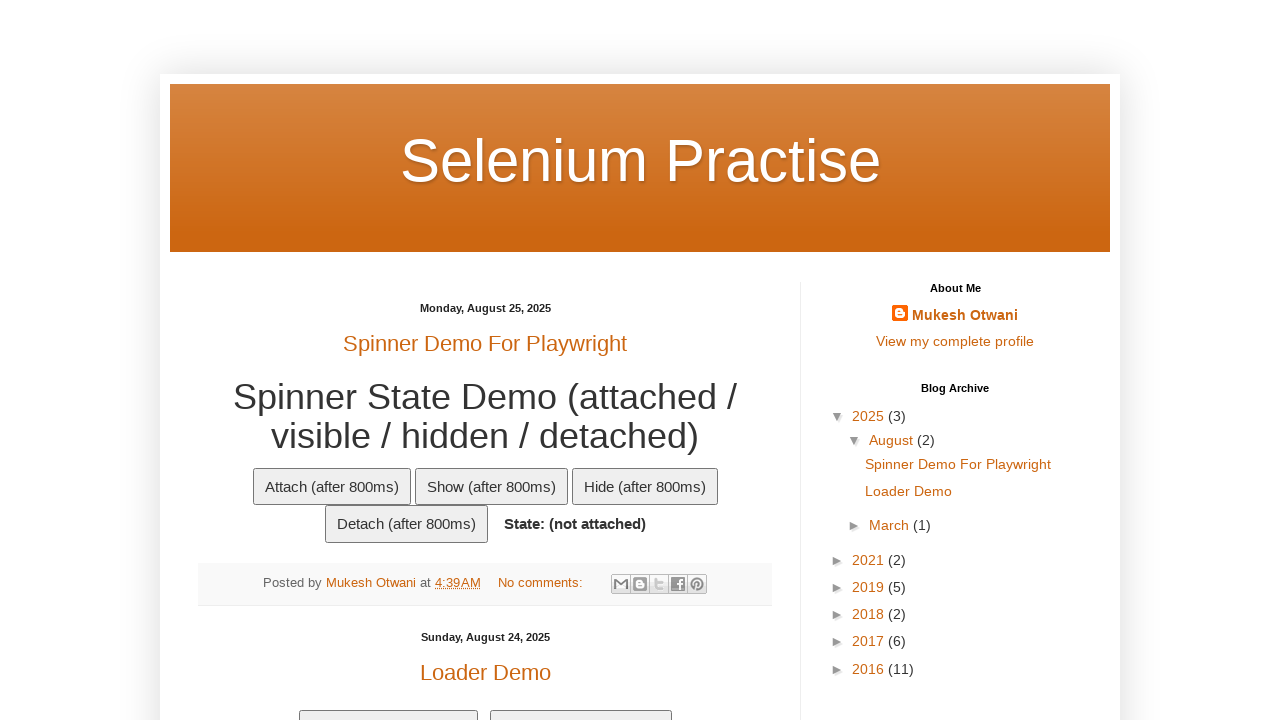

Retrieved all table headings from customers table
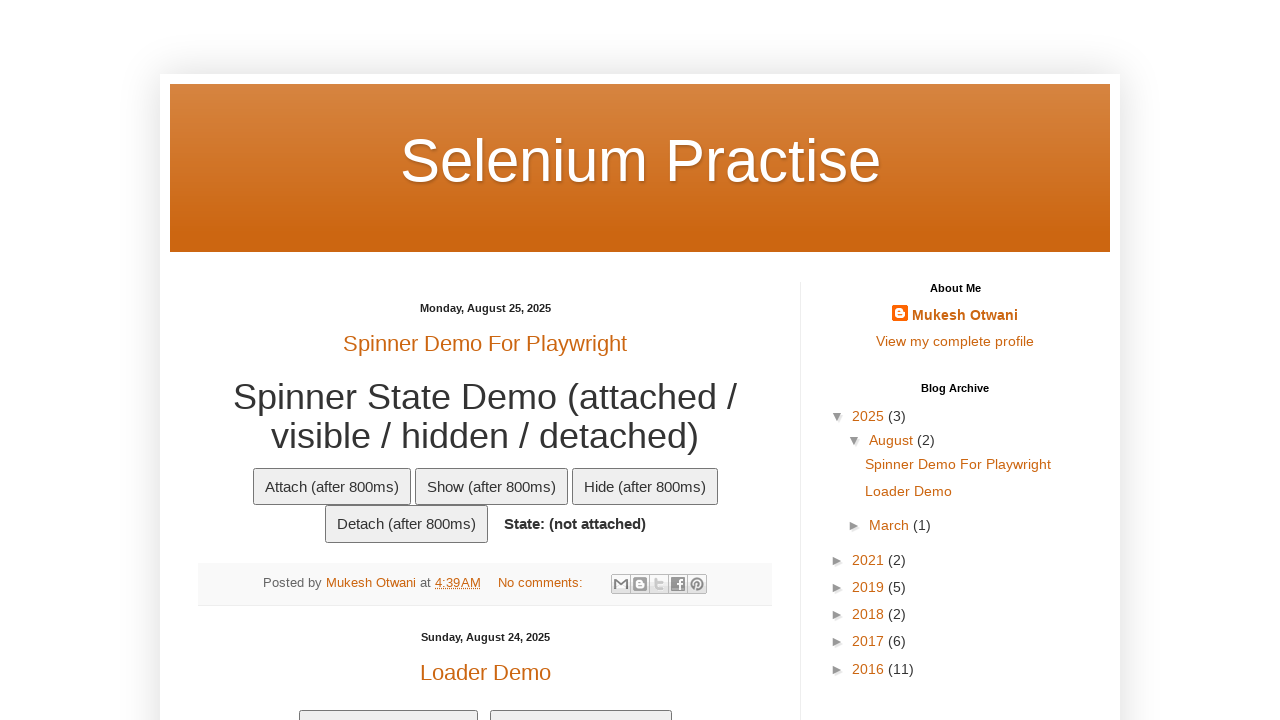

Verified table has exactly 5 headings
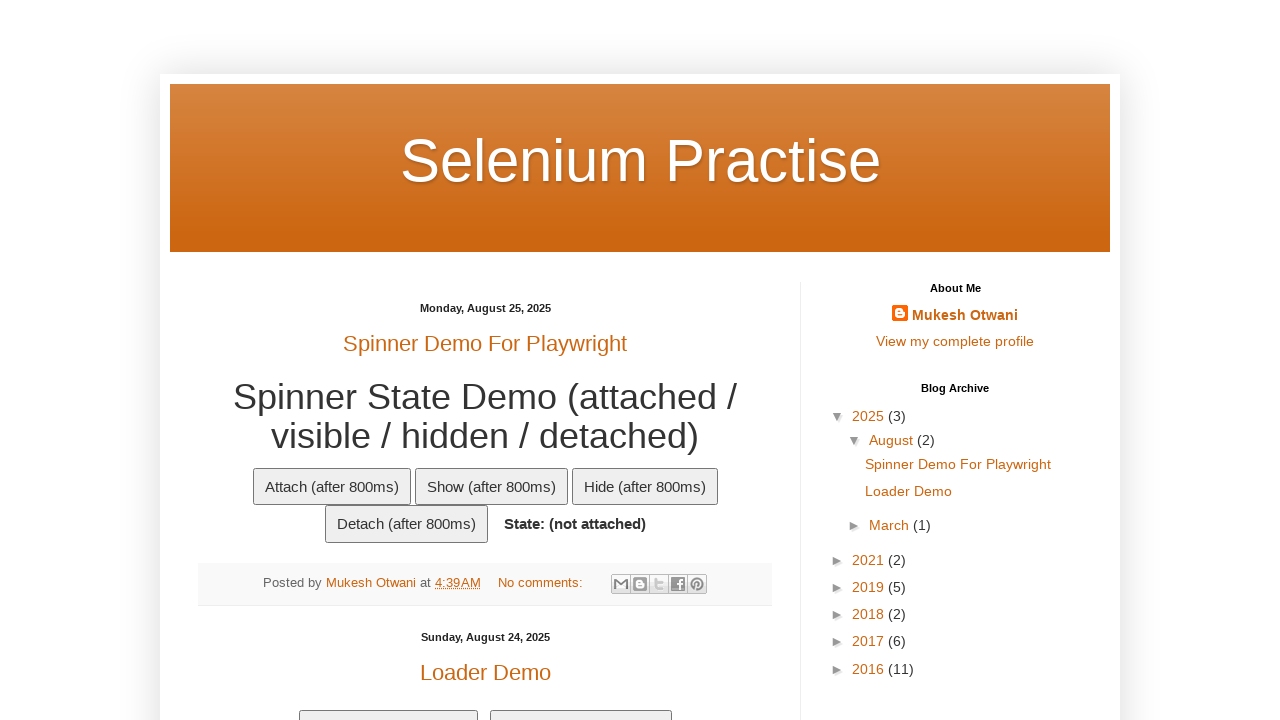

Extracted text content from all table headings
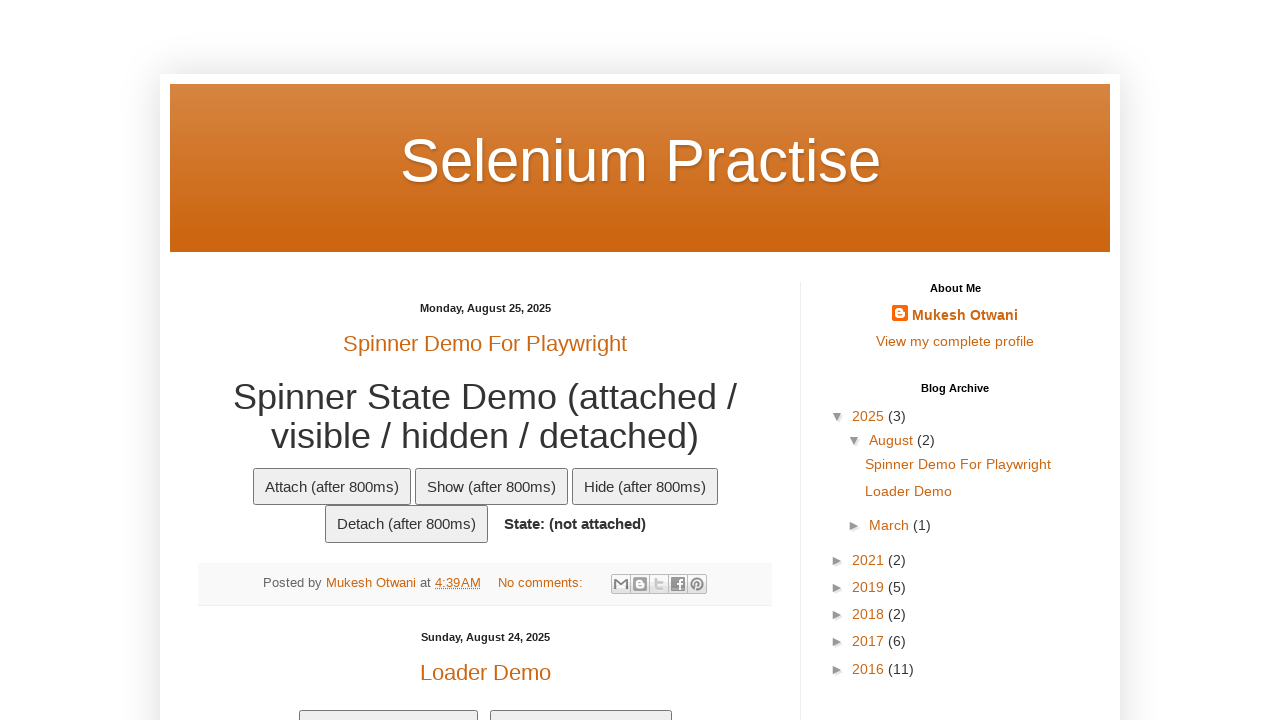

Verified 'Country' heading exists in table
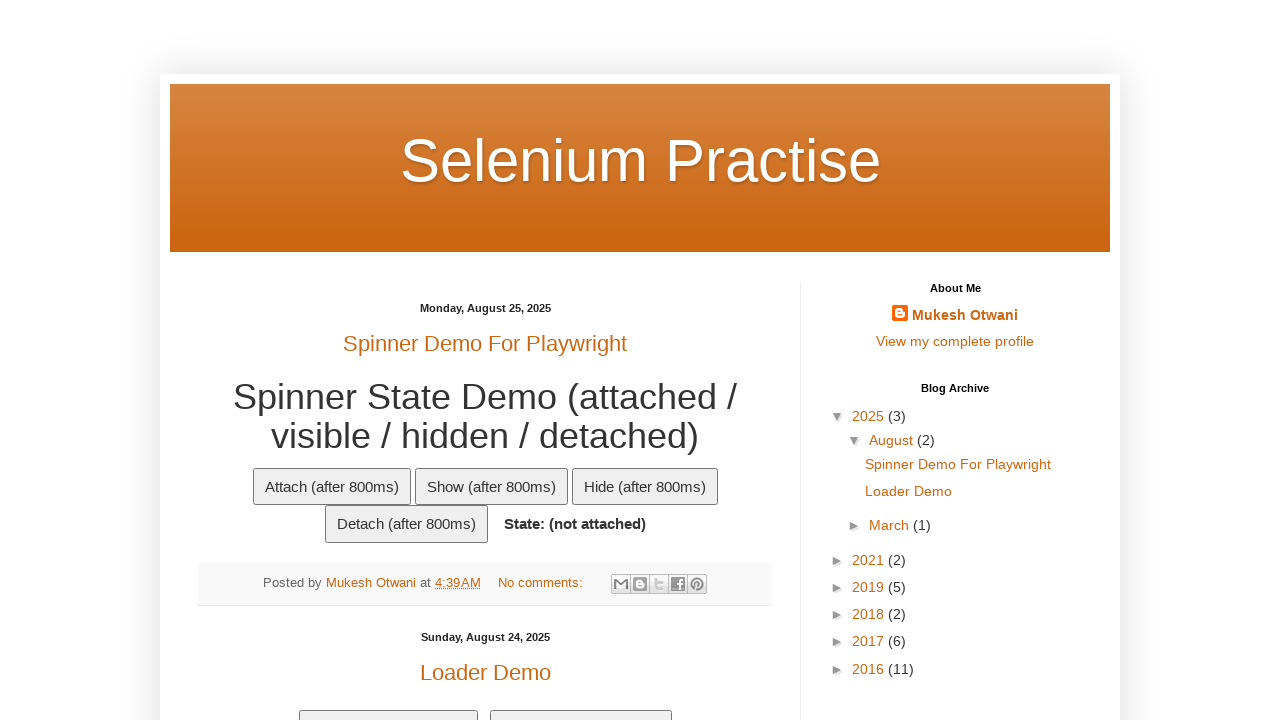

Retrieved all table rows from customers table
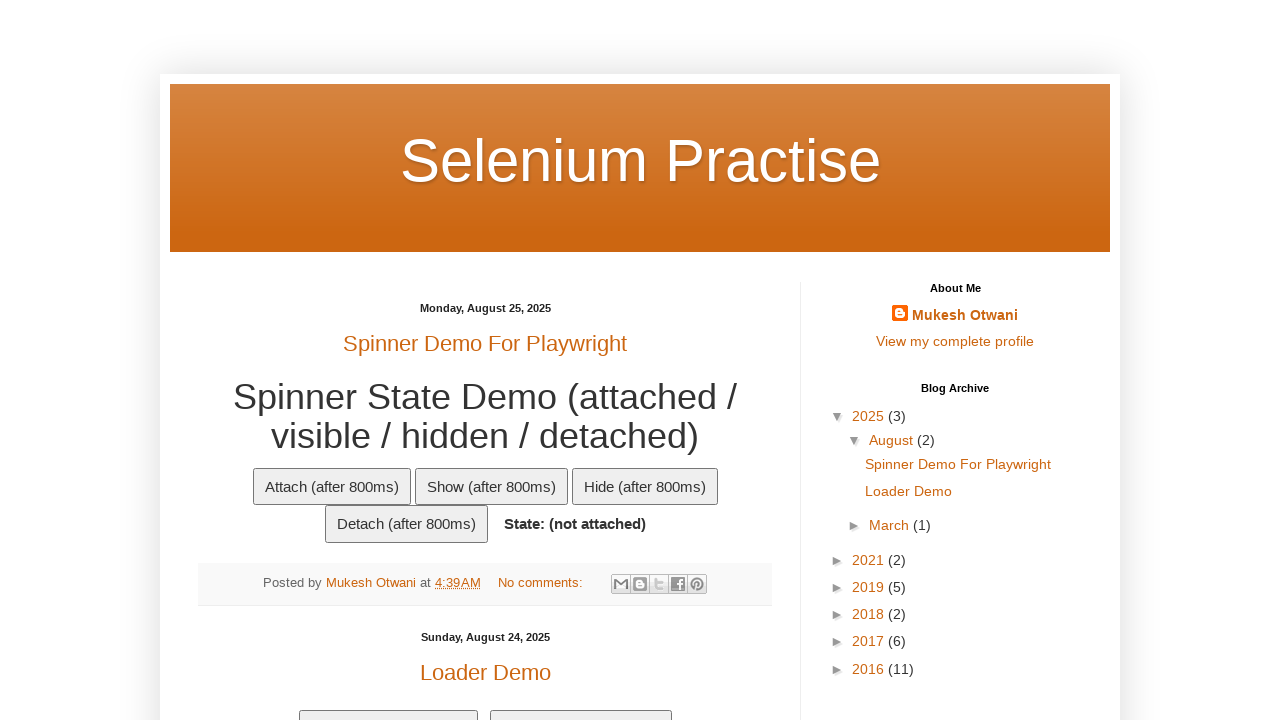

Verified table has exactly 7 rows
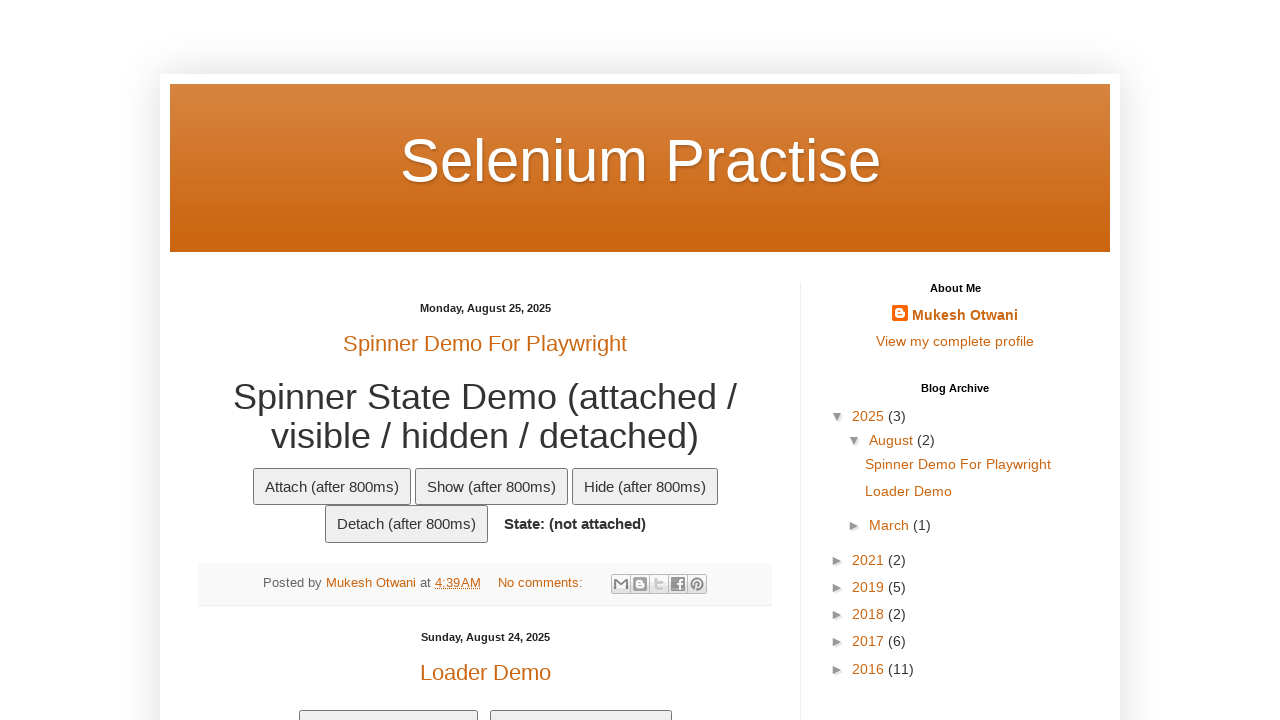

Retrieved all table data cells from customers table
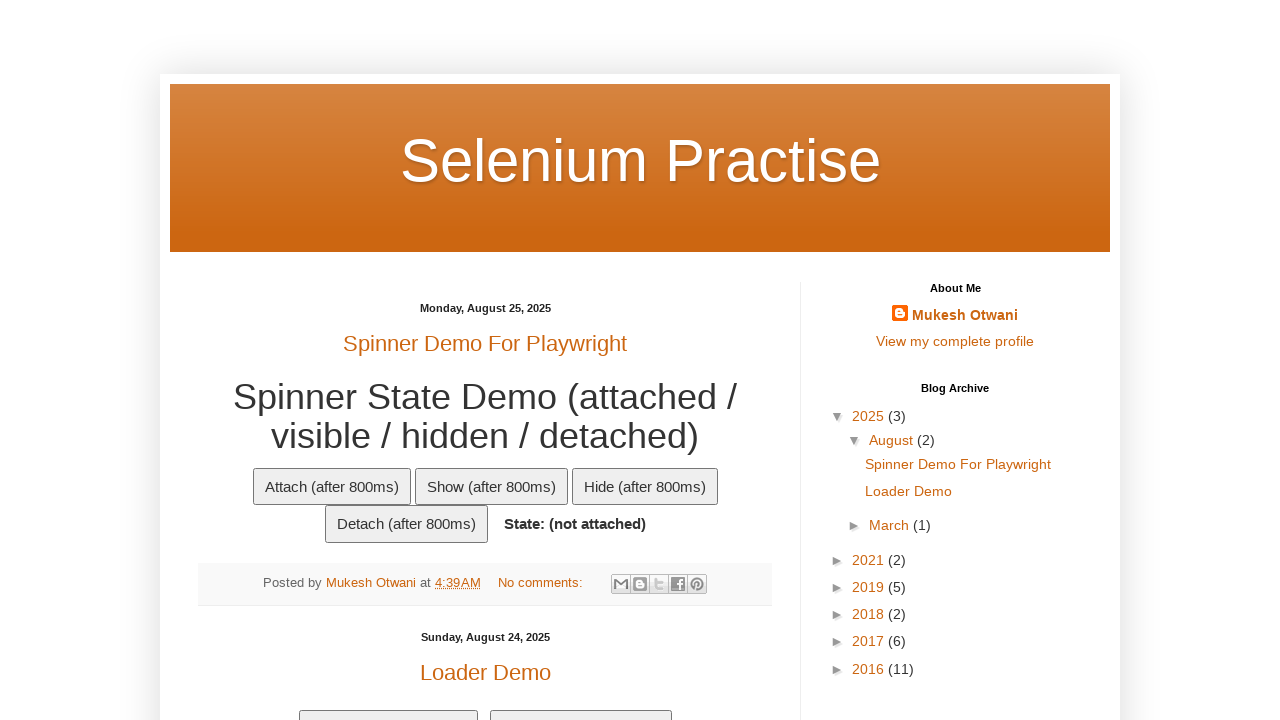

Checked if 'Ola' exists in table data
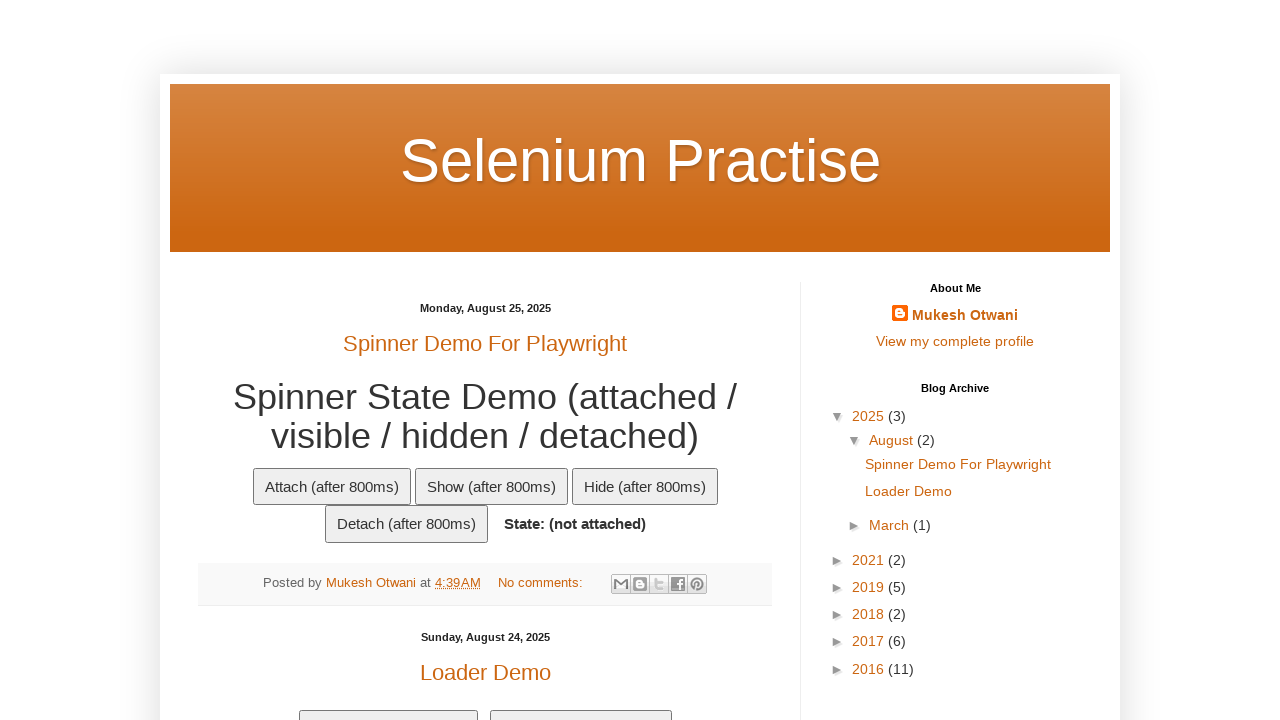

Confirmed 'Ola' record found in table
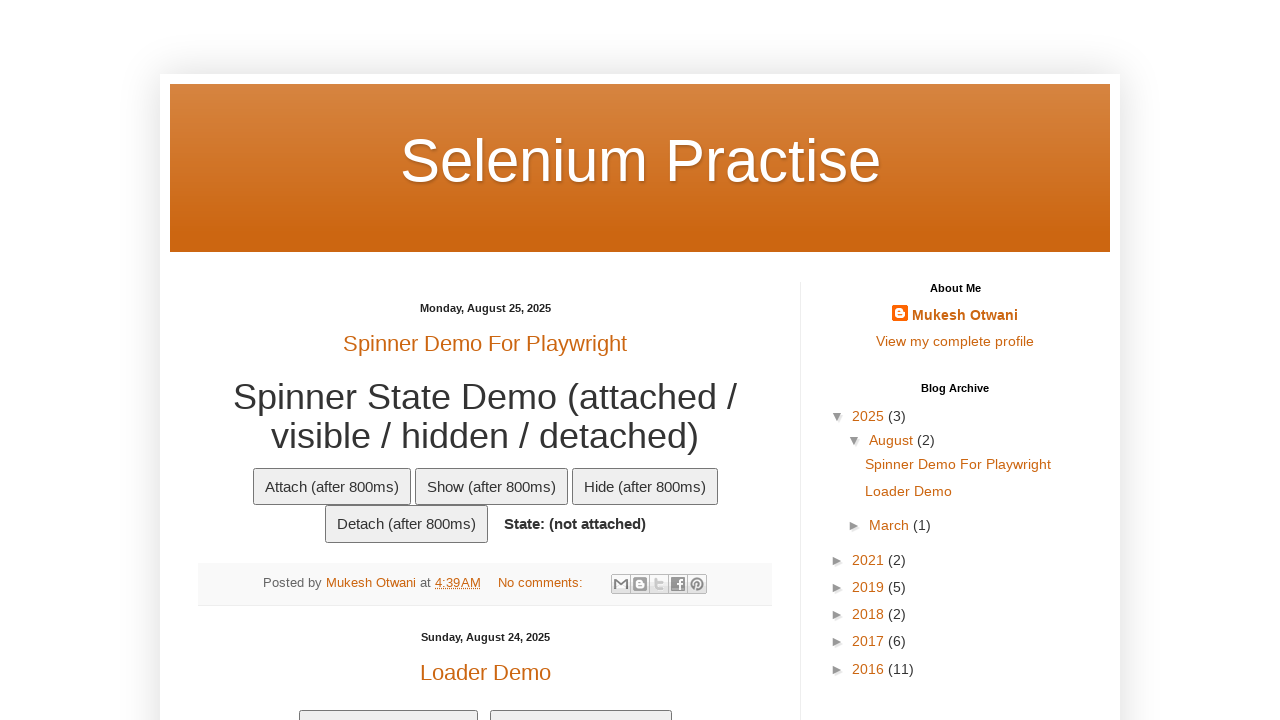

Retrieved all company names from second column of table
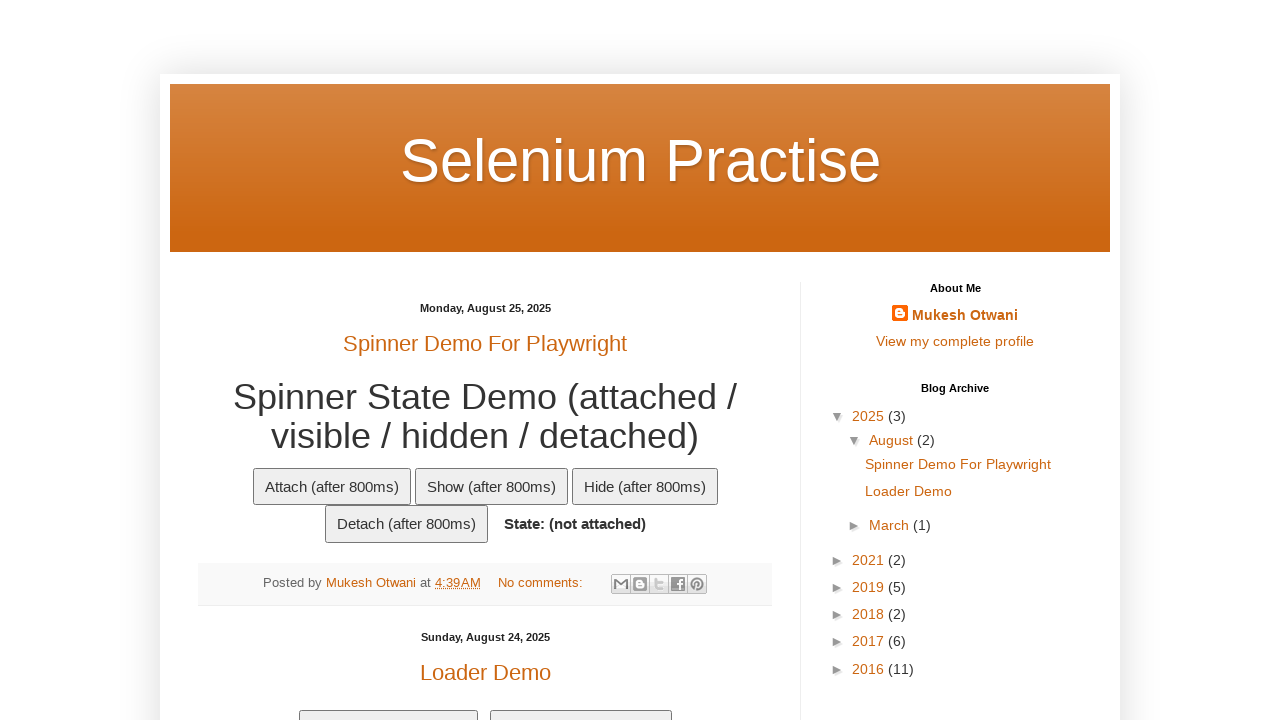

Checked if 'Java' company exists in companies column
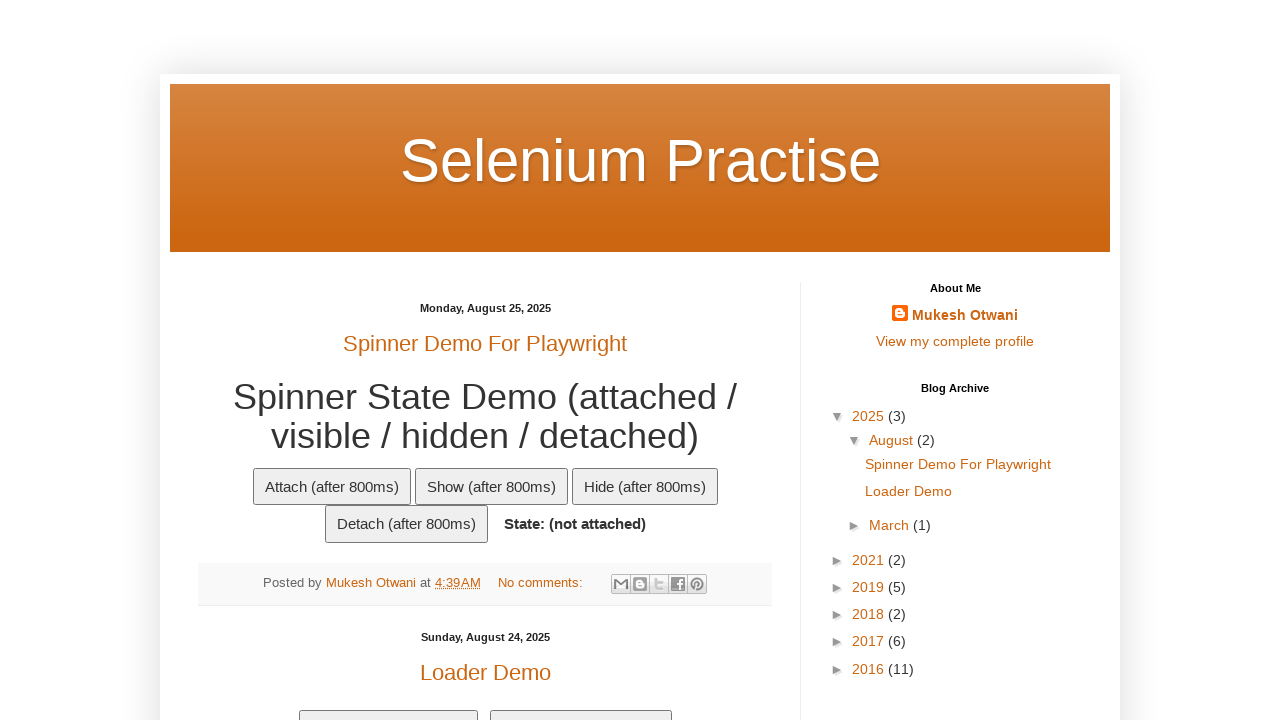

Confirmed 'Java' company found in table
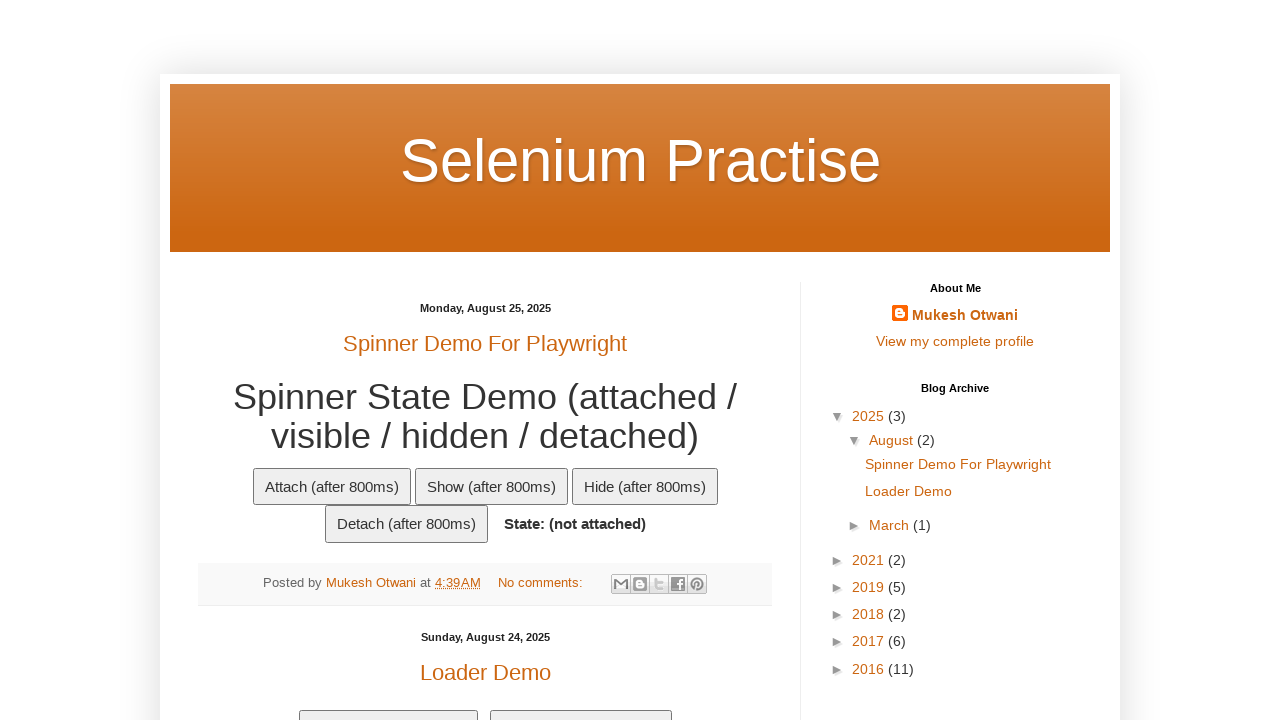

Clicked checkbox next to 'Selenium' row at (208, 361) on xpath=//td[text()='Selenium']//preceding-sibling::td//input
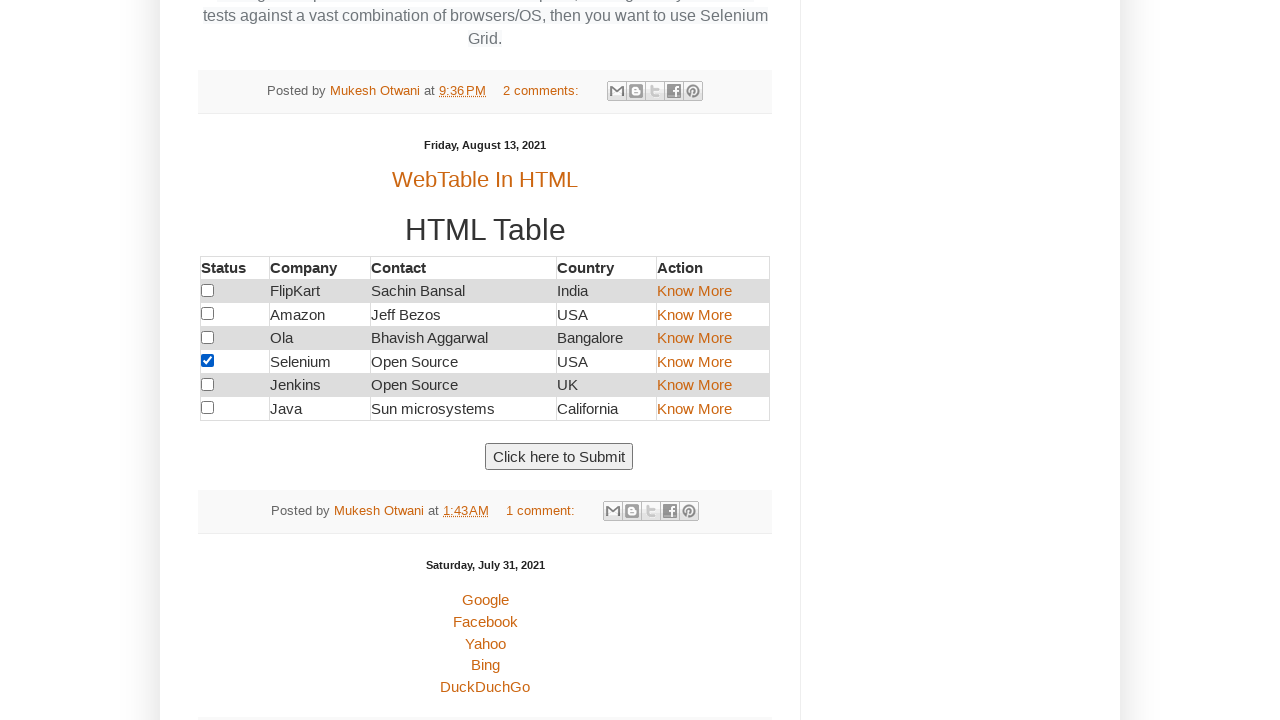

Clicked link next to 'Ola' record at (713, 338) on xpath=//td[text()='Ola']//following-sibling::td[3]
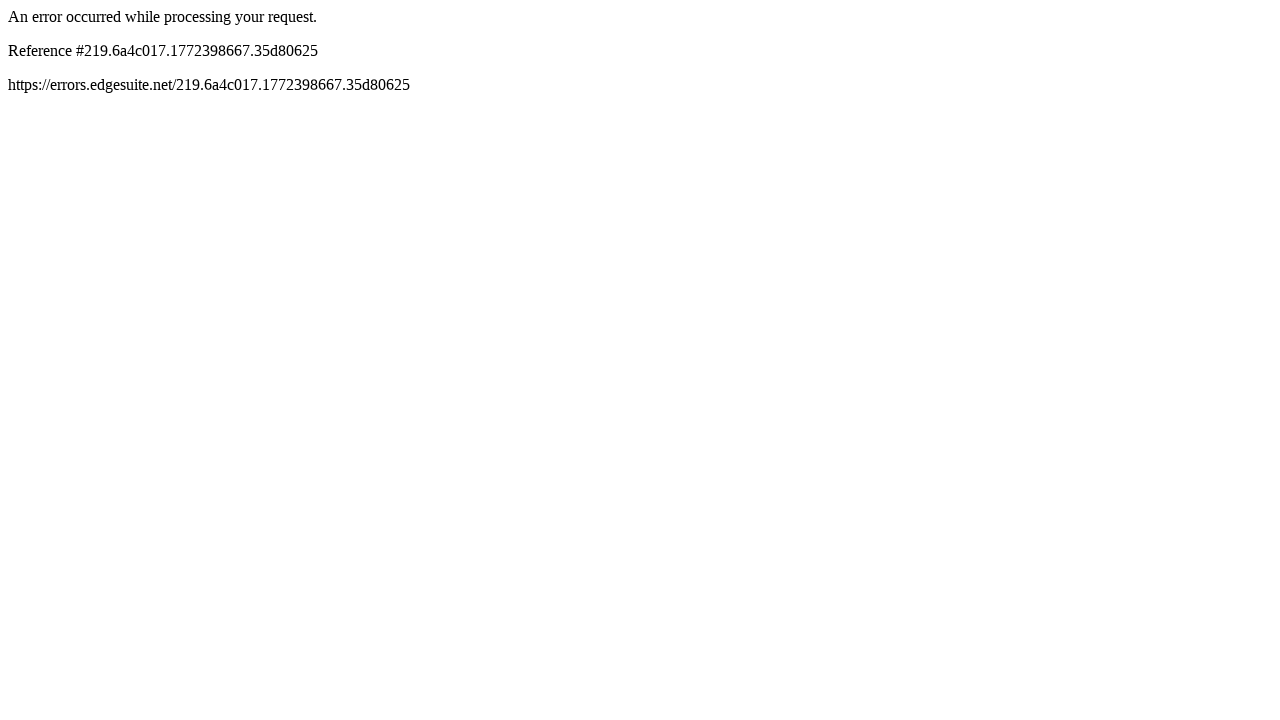

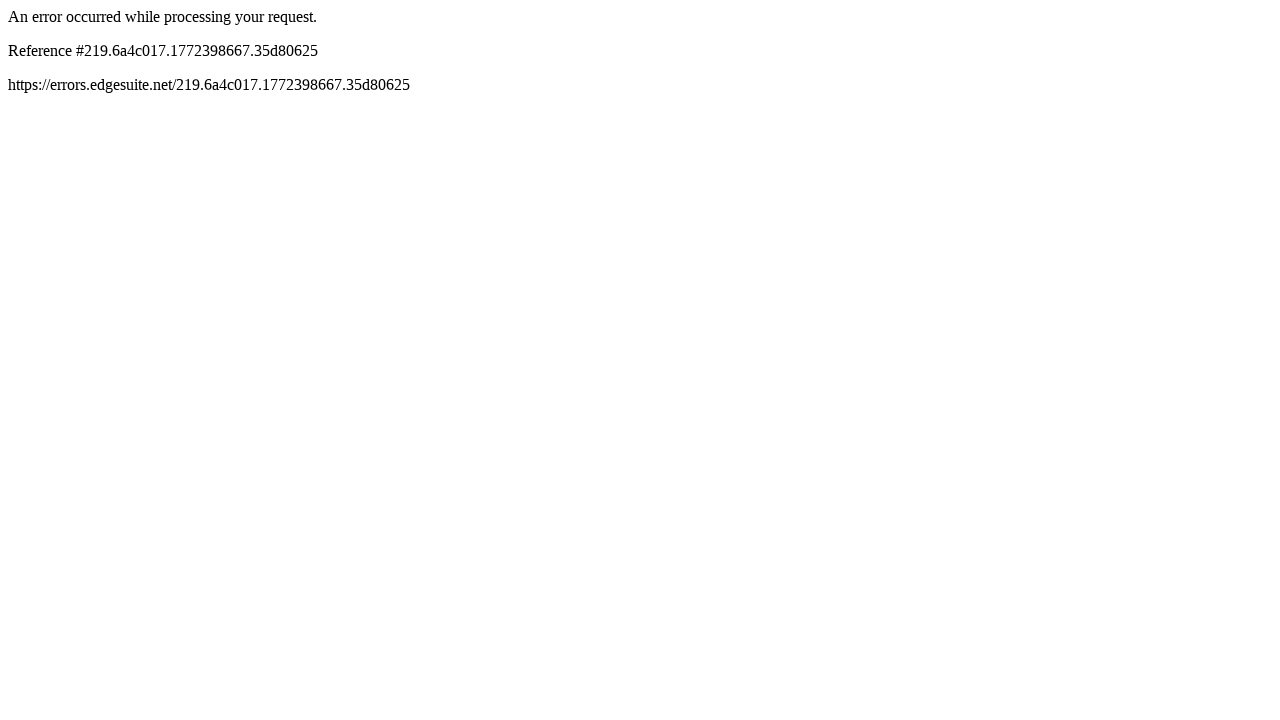